Tests form filling and keyboard shortcuts by entering user information, using copy-paste functionality with keyboard events, and submitting the form

Starting URL: https://demoqa.com/text-box

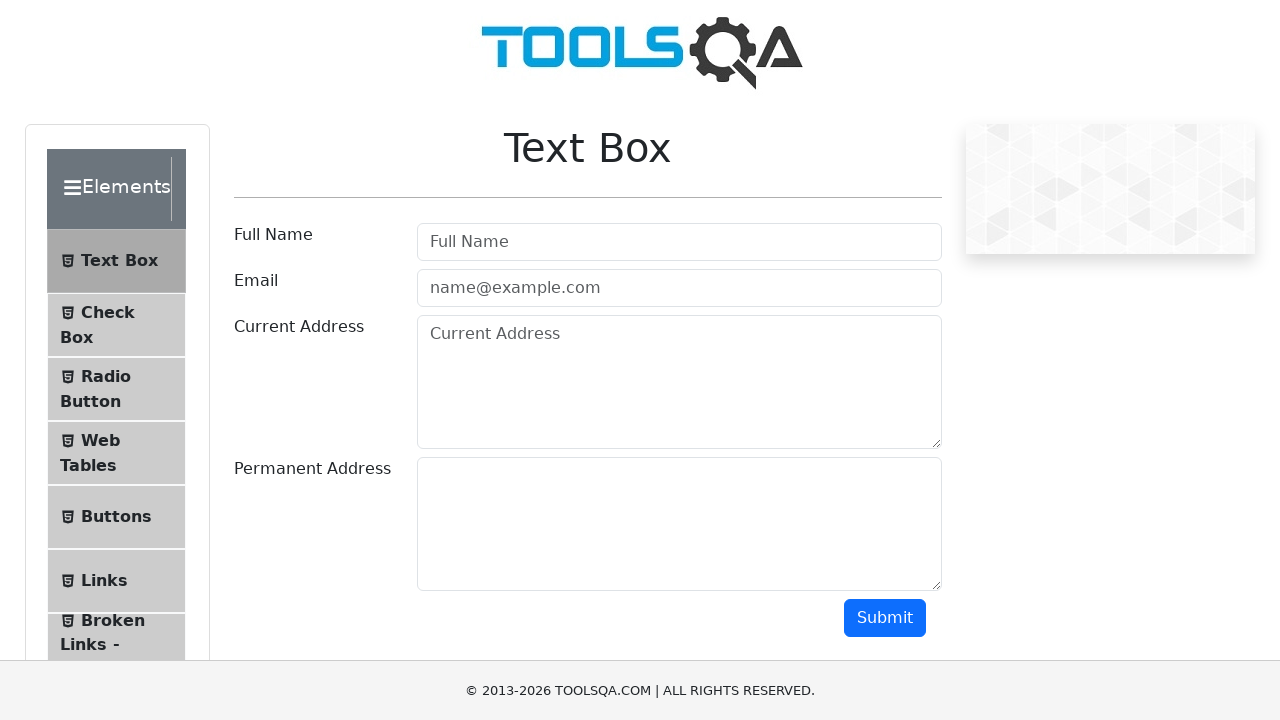

Filled userName field with 'Lobna' on #userName
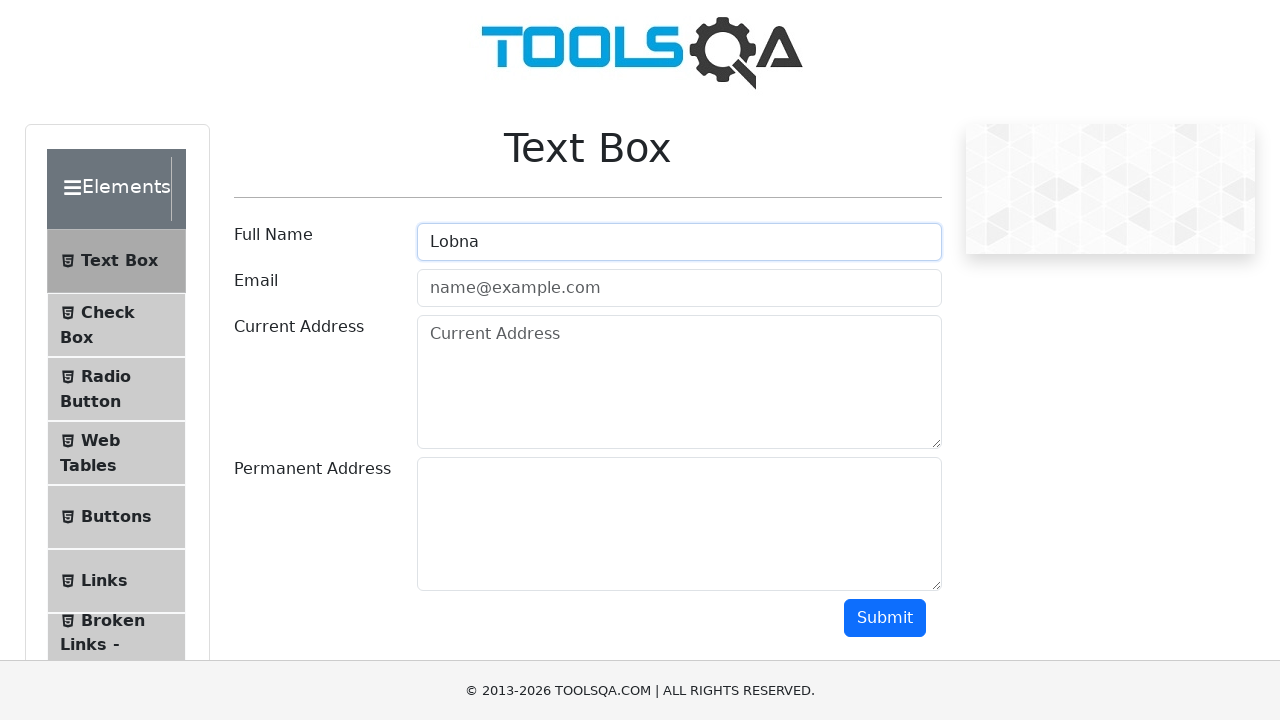

Filled userEmail field with 'mhamdi.lobna@gmail.com' on #userEmail
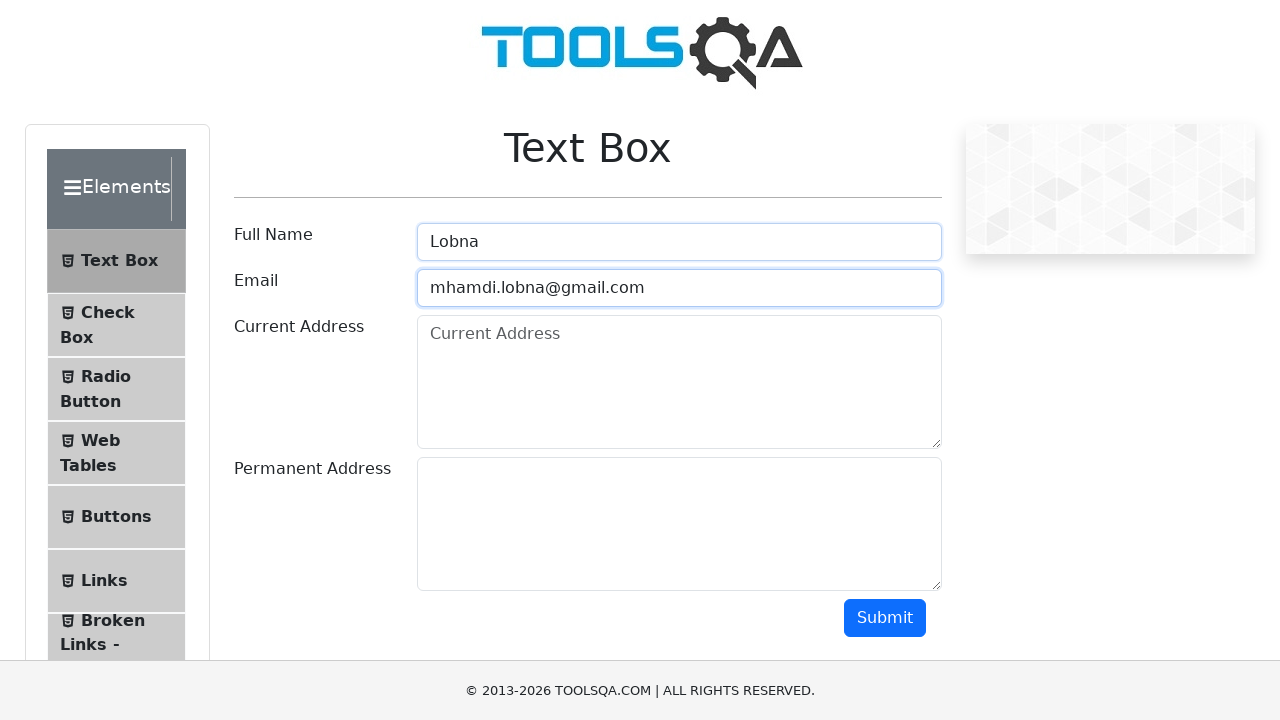

Filled currentAddress field with 'Rue Monji Slim Thela 1261' on #currentAddress
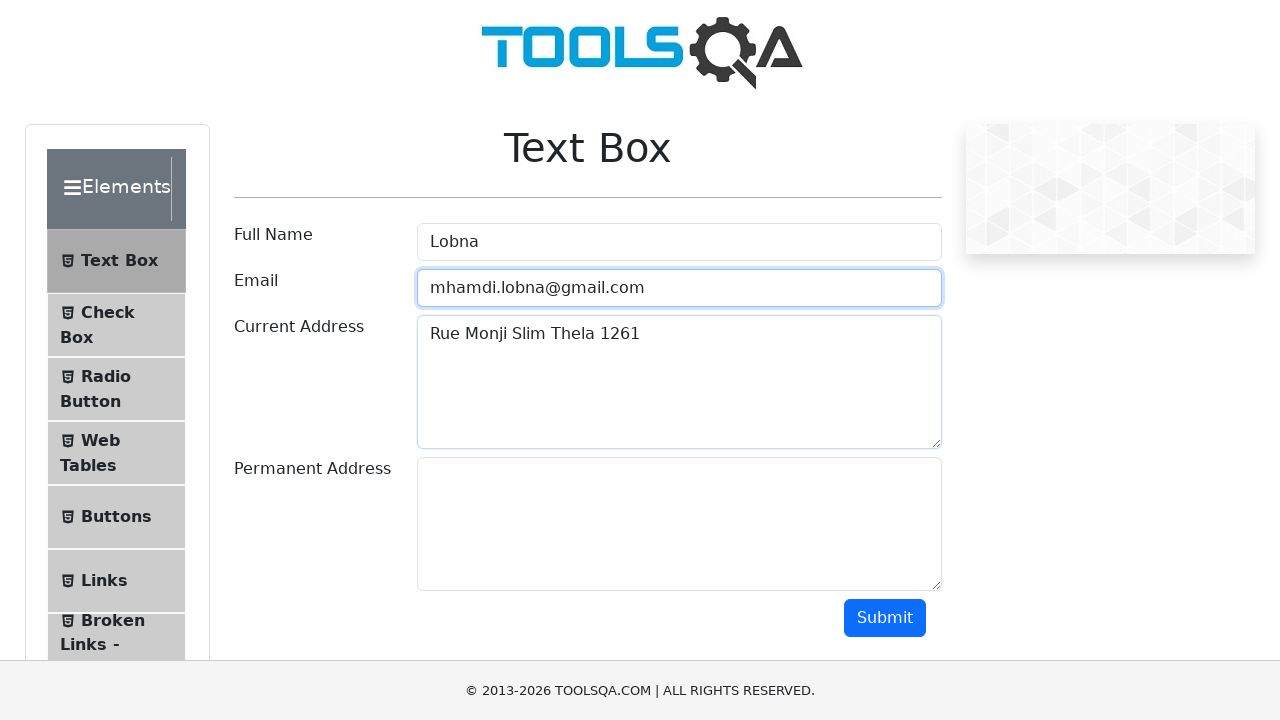

Focused on currentAddress field on #currentAddress
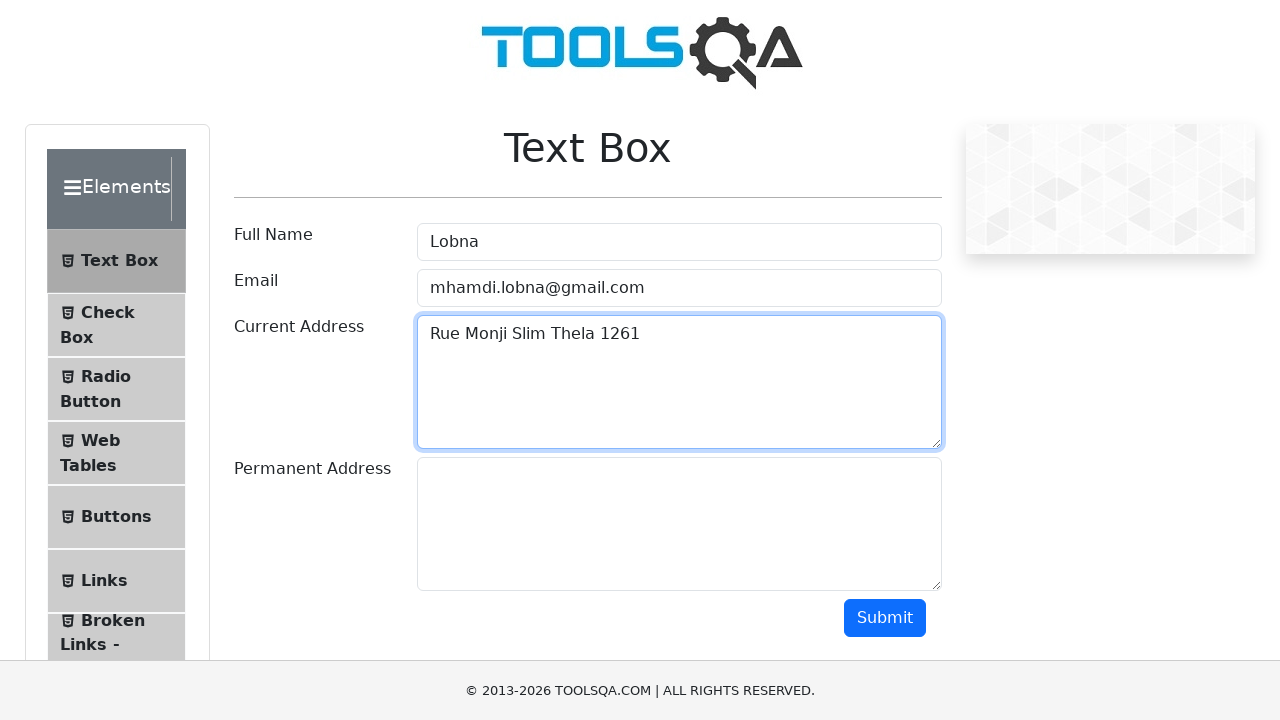

Selected all text in currentAddress field using Ctrl+A
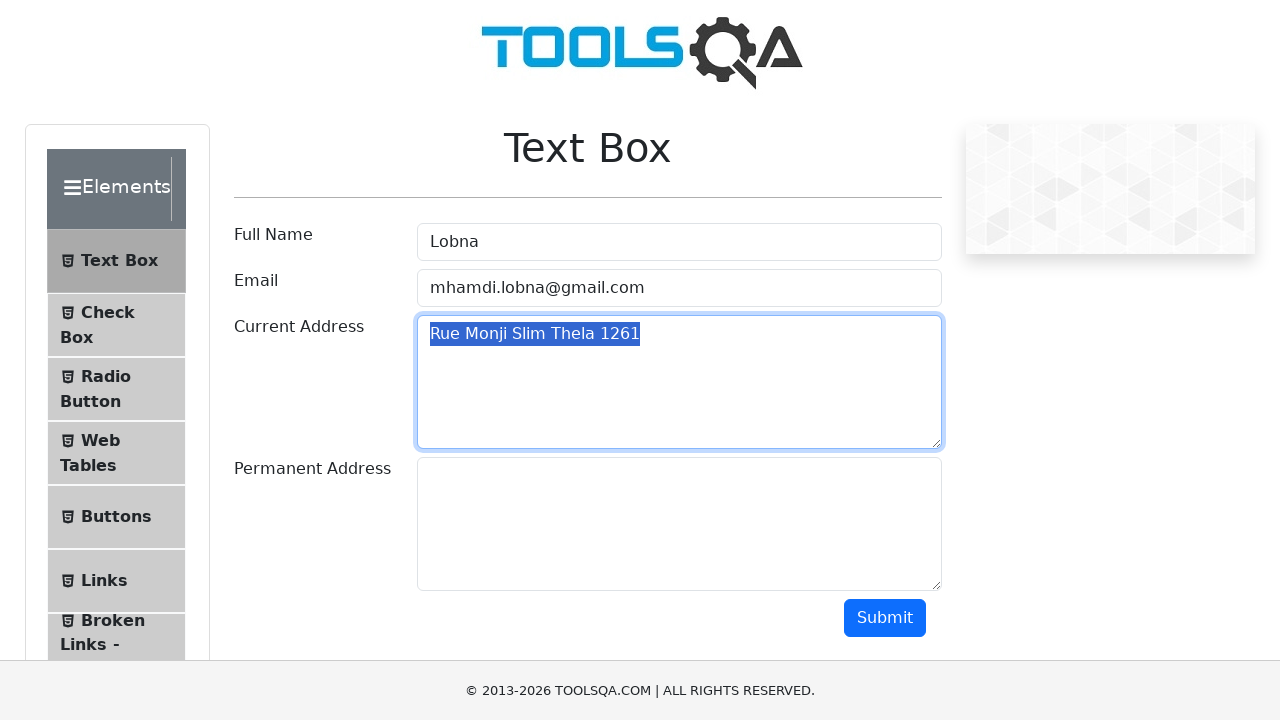

Copied selected address text using Ctrl+C
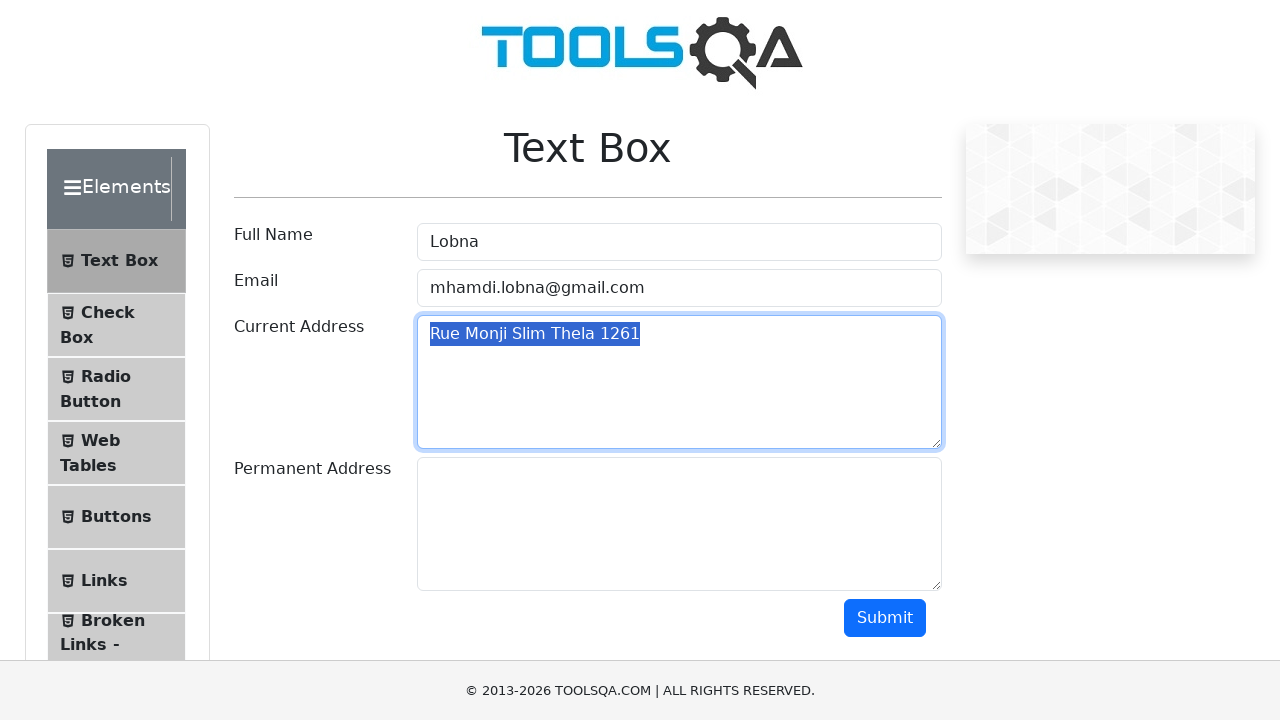

Focused on permanentAddress field on #permanentAddress
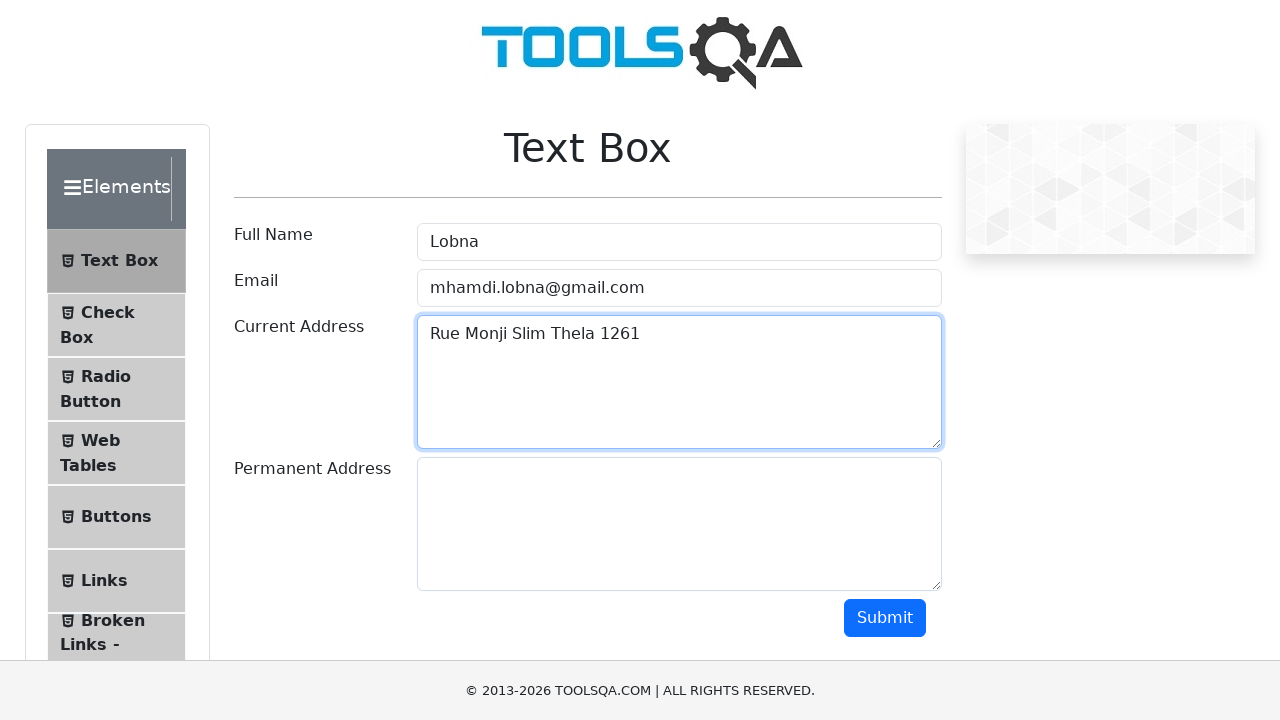

Pasted copied address text into permanentAddress field using Ctrl+V
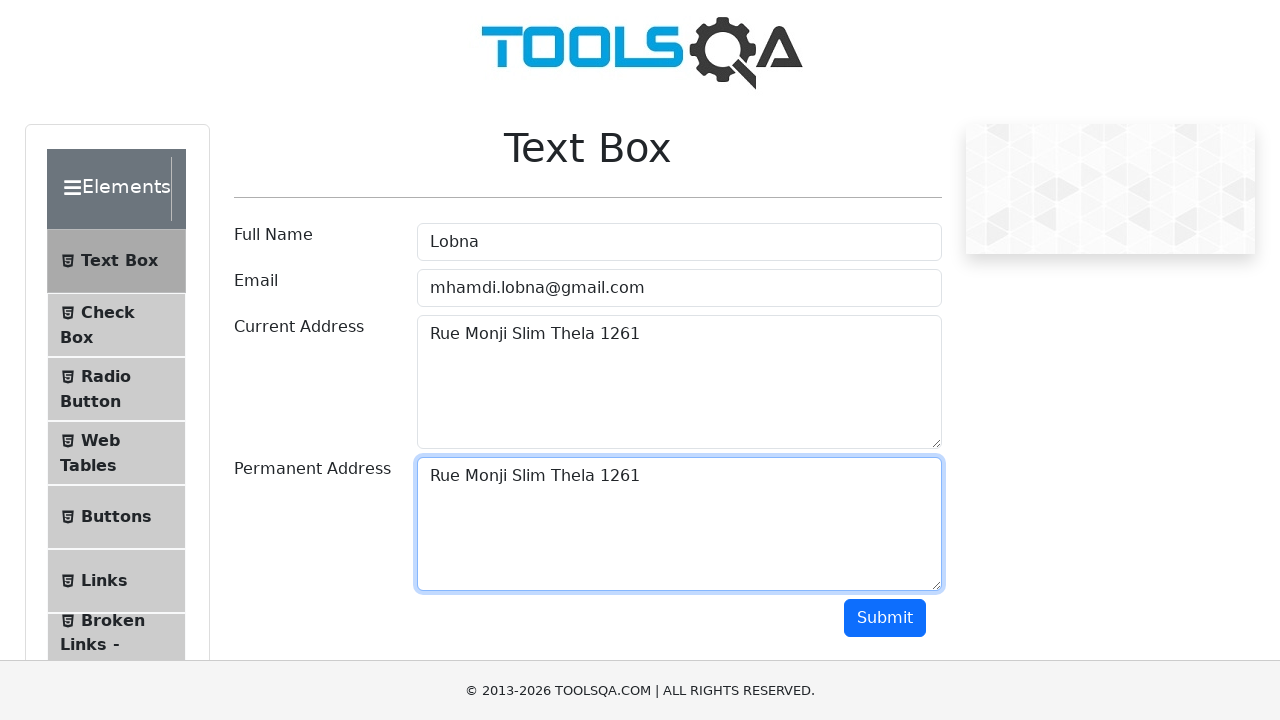

Overrode userName field value to 'Adam' using JavaScript
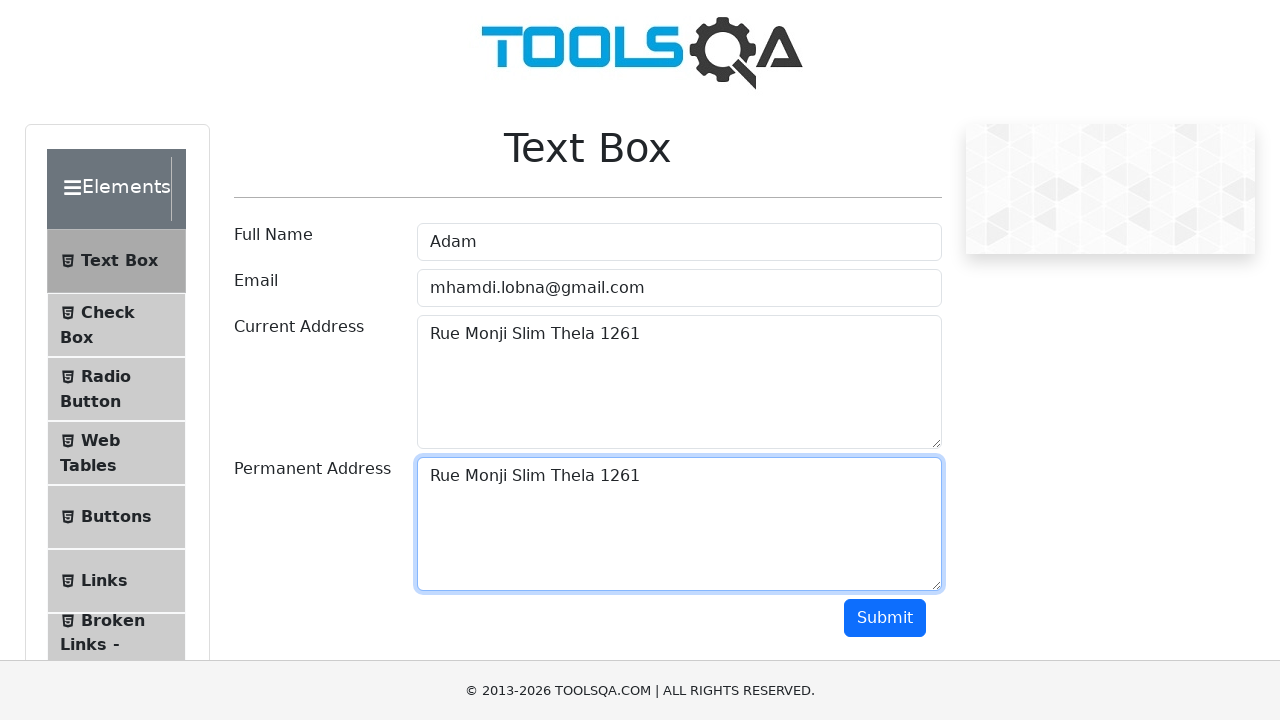

Clicked submit button to submit the form at (885, 618) on #submit
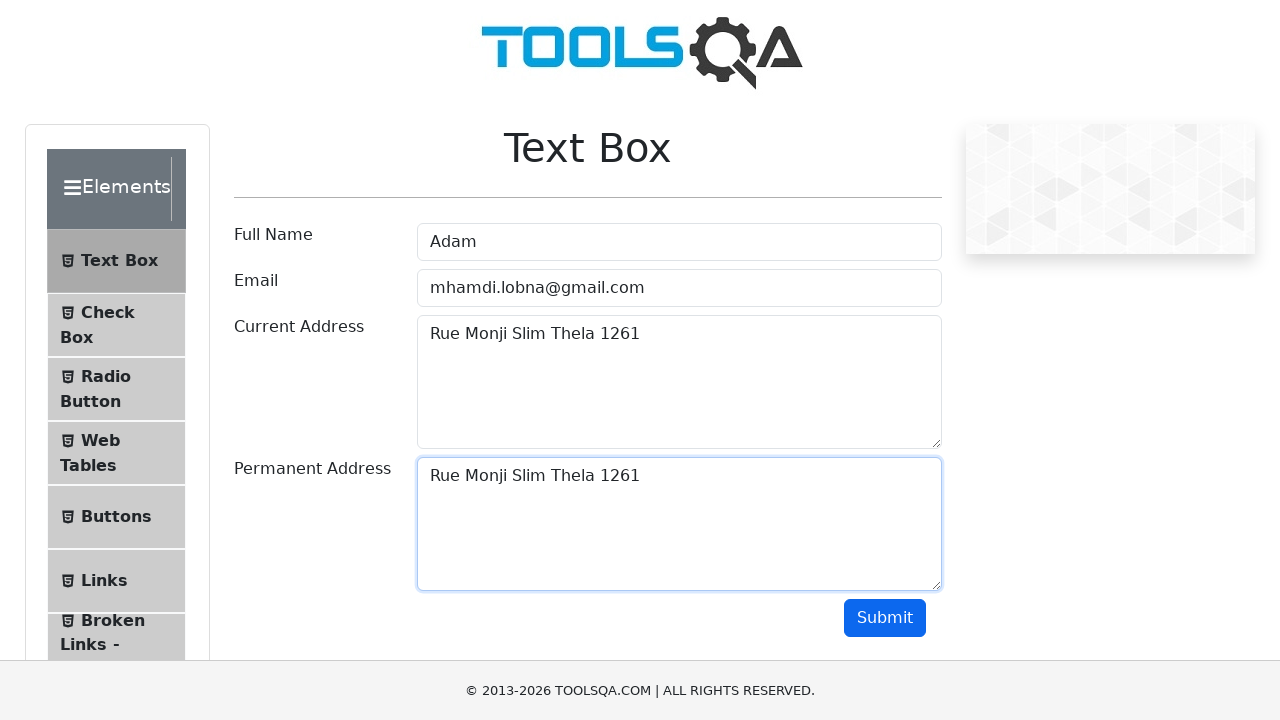

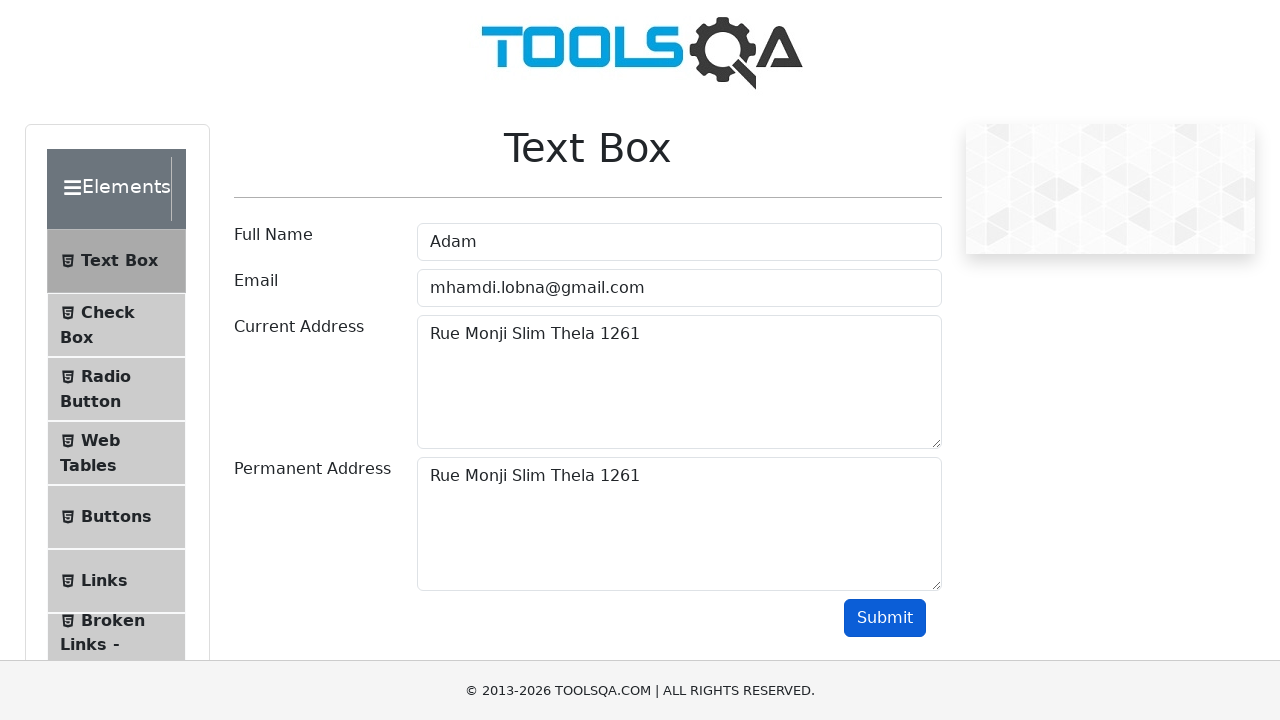